Tests browser commands by navigating to OrangeHRM login page and clicking on the OrangeHRM Inc link

Starting URL: https://opensource-demo.orangehrmlive.com/web/index.php/auth/login

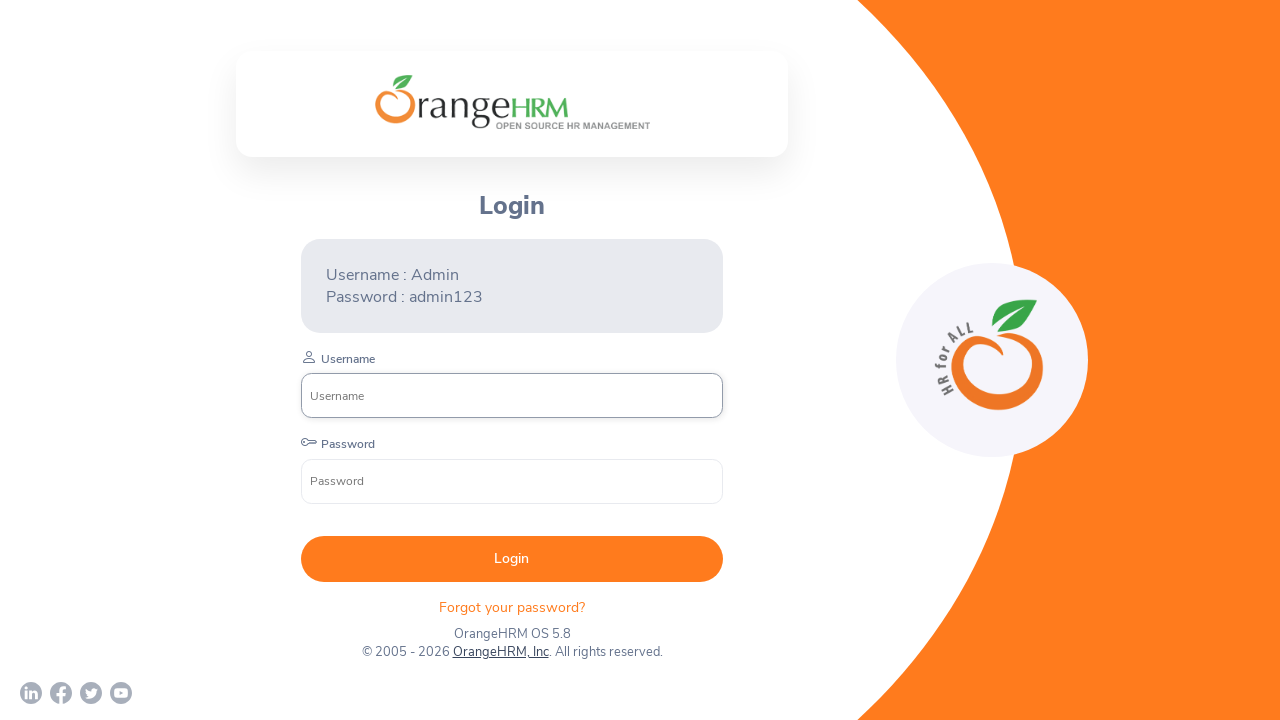

Waited 2 seconds for page to load
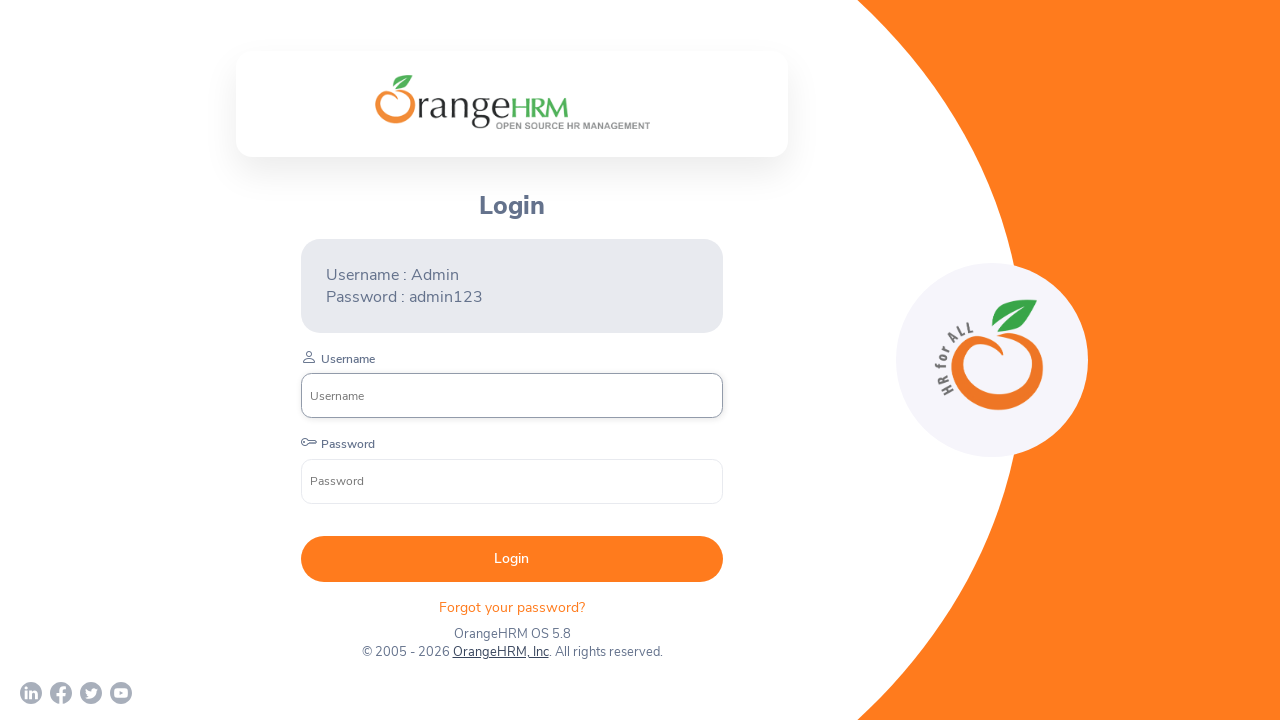

Clicked on OrangeHRM, Inc link at (500, 652) on text=OrangeHRM, Inc
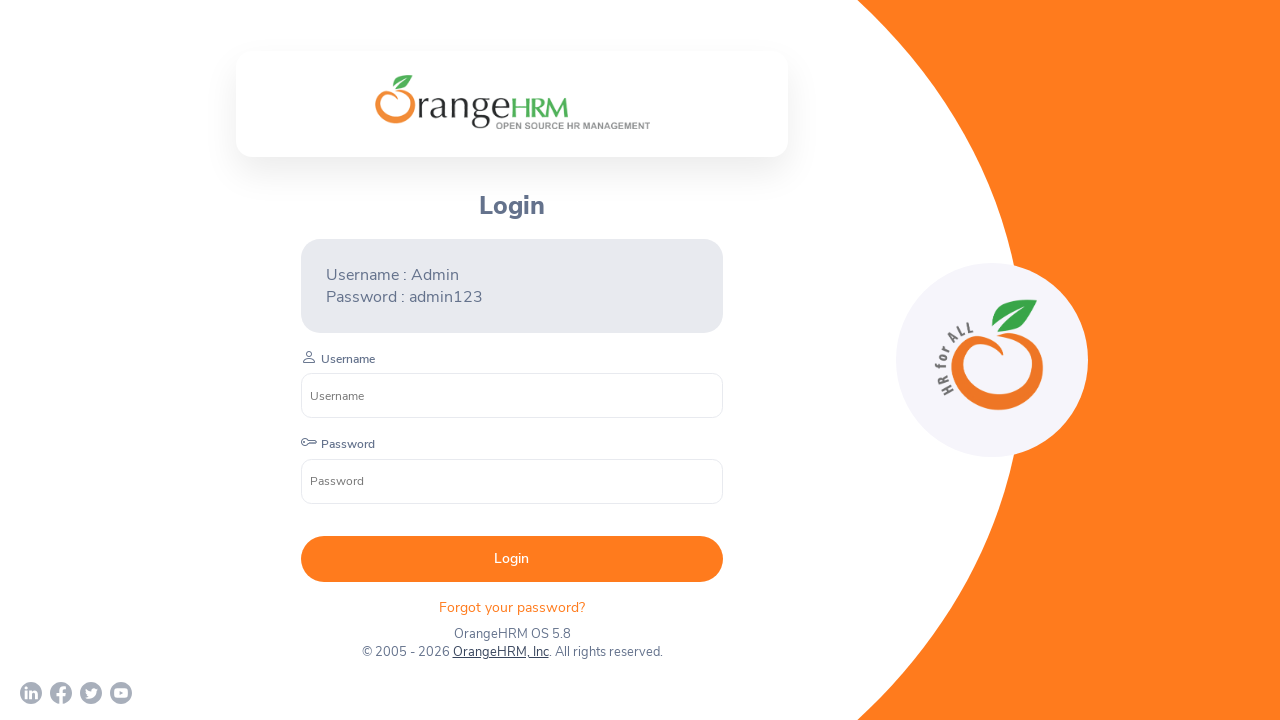

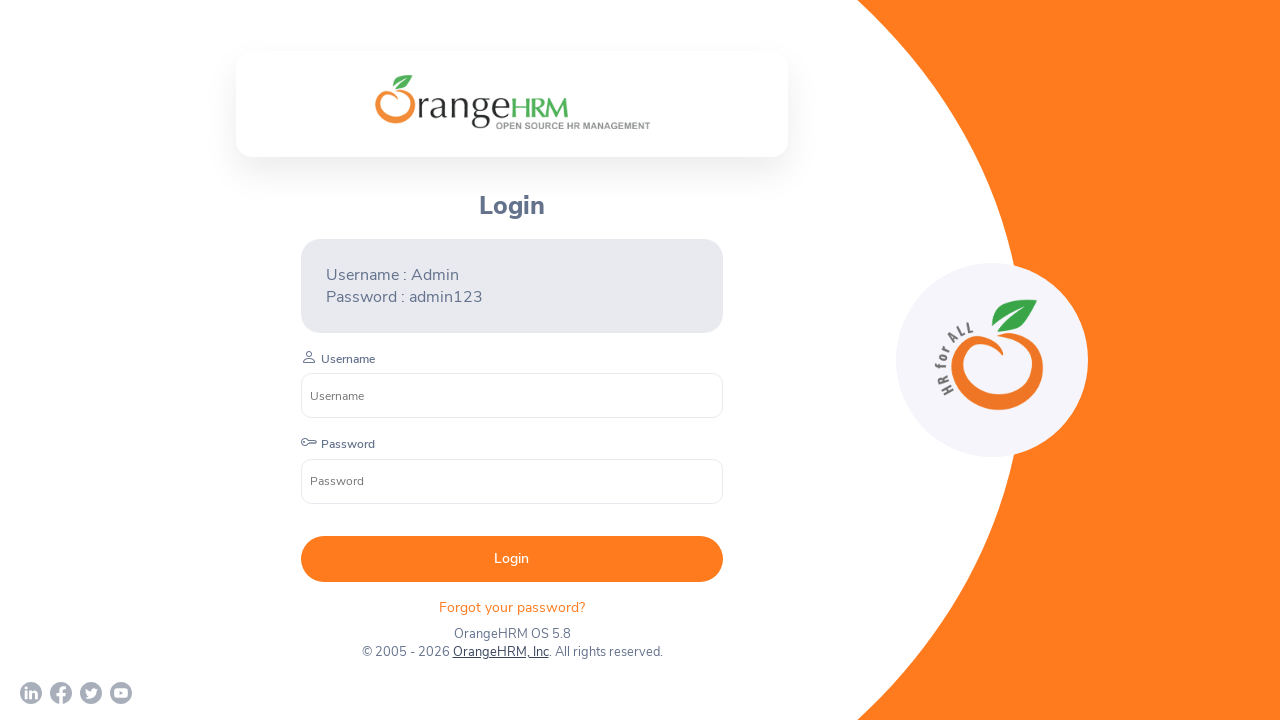